Tests hover functionality by hovering over an image to reveal hidden information

Starting URL: https://the-internet.herokuapp.com/hovers

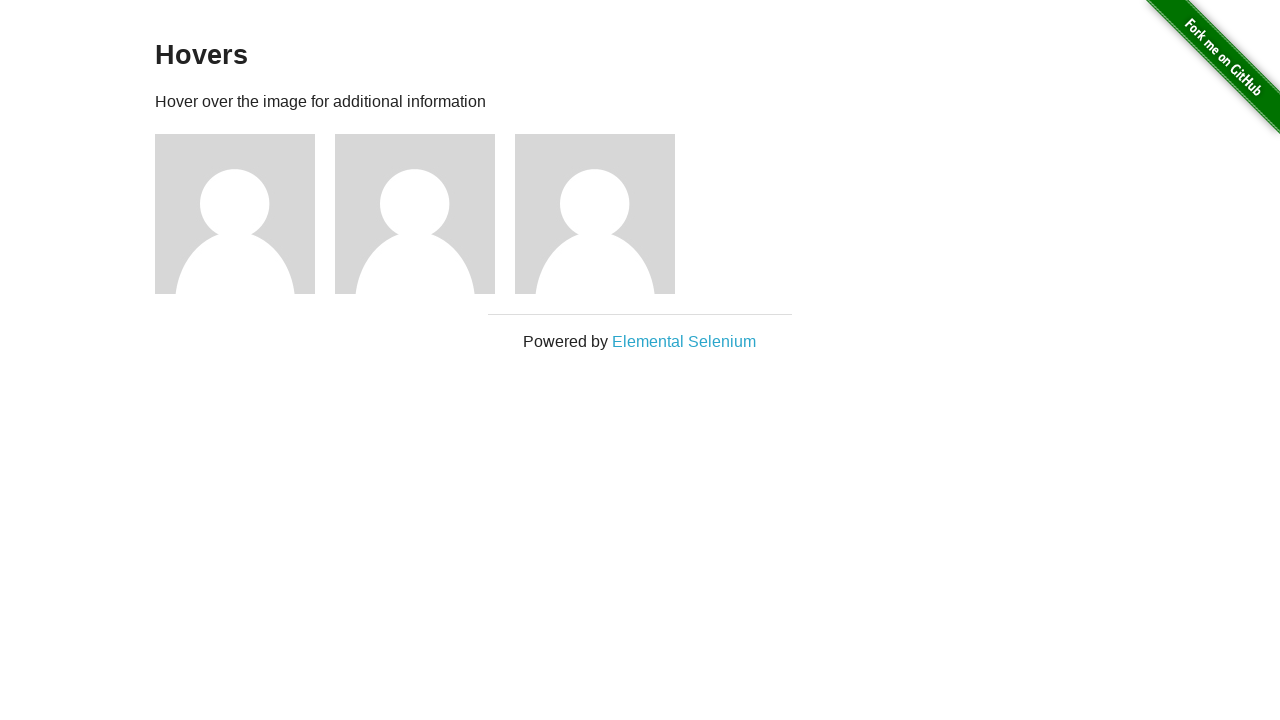

Waited for page to load with networkidle state
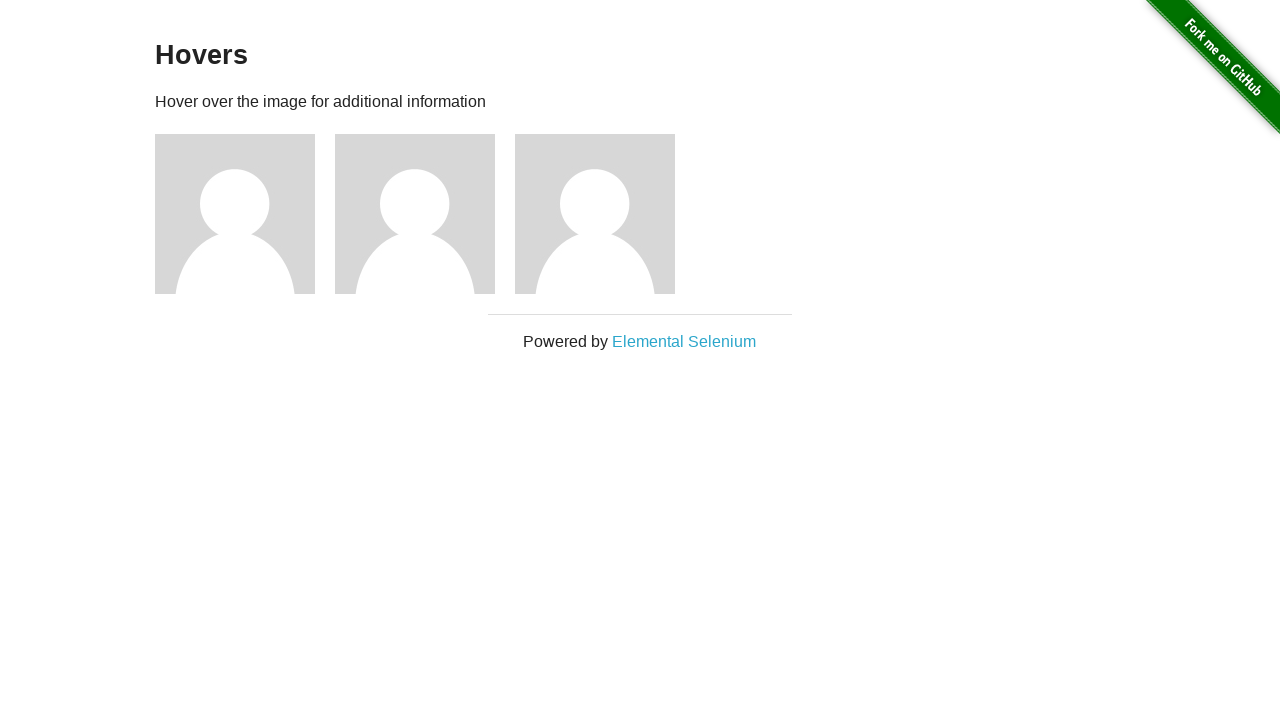

Hovered over the first figure image to reveal hidden information at (235, 214) on div.figure:nth-child(3) > img:nth-child(1)
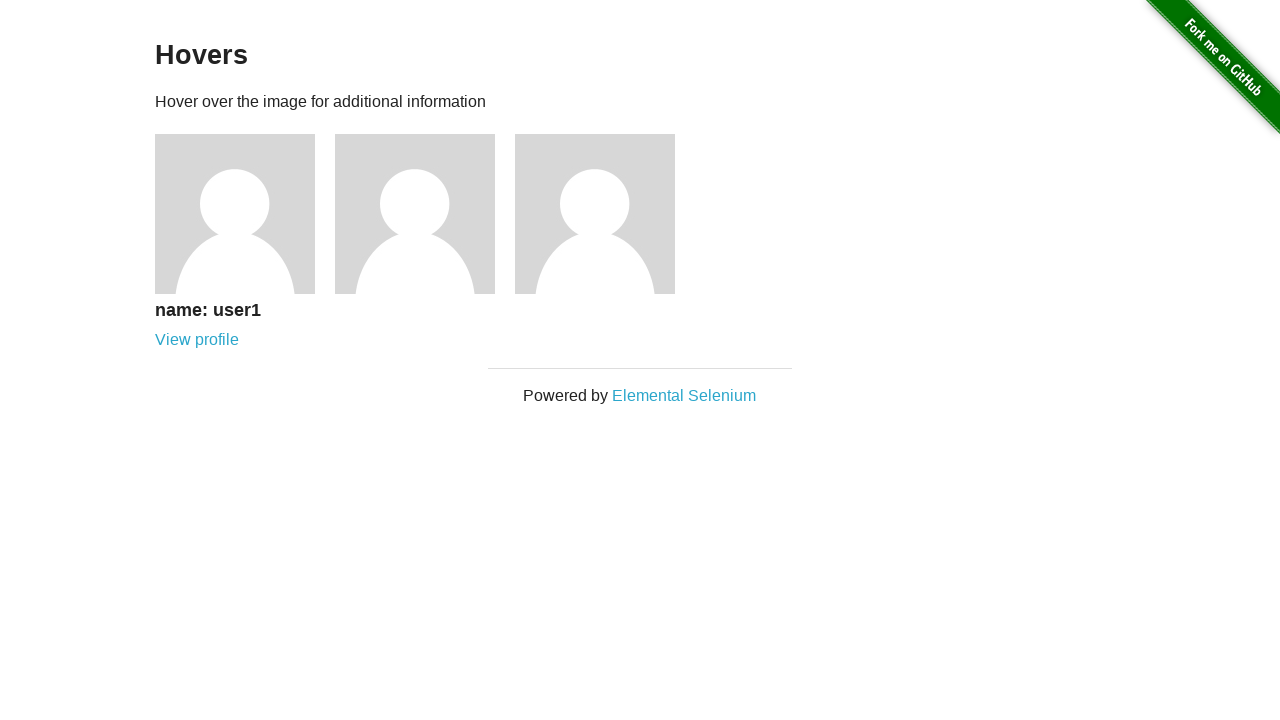

Verified the hidden link is now visible
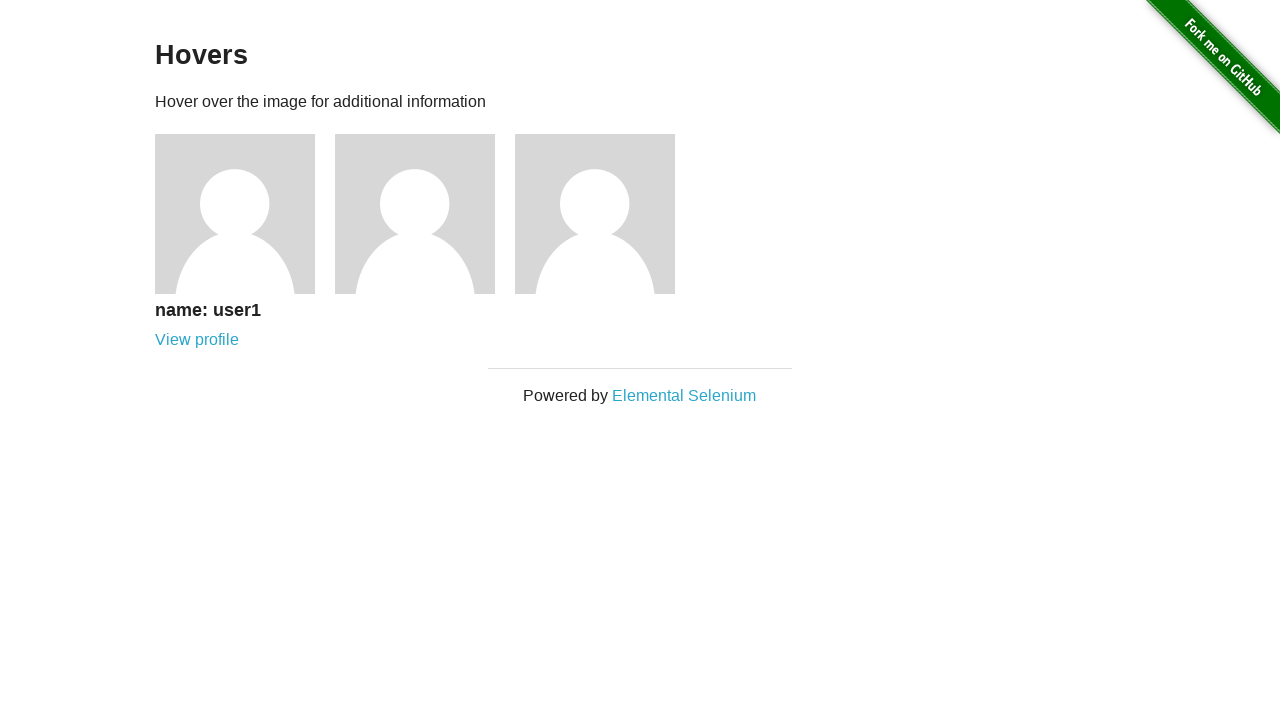

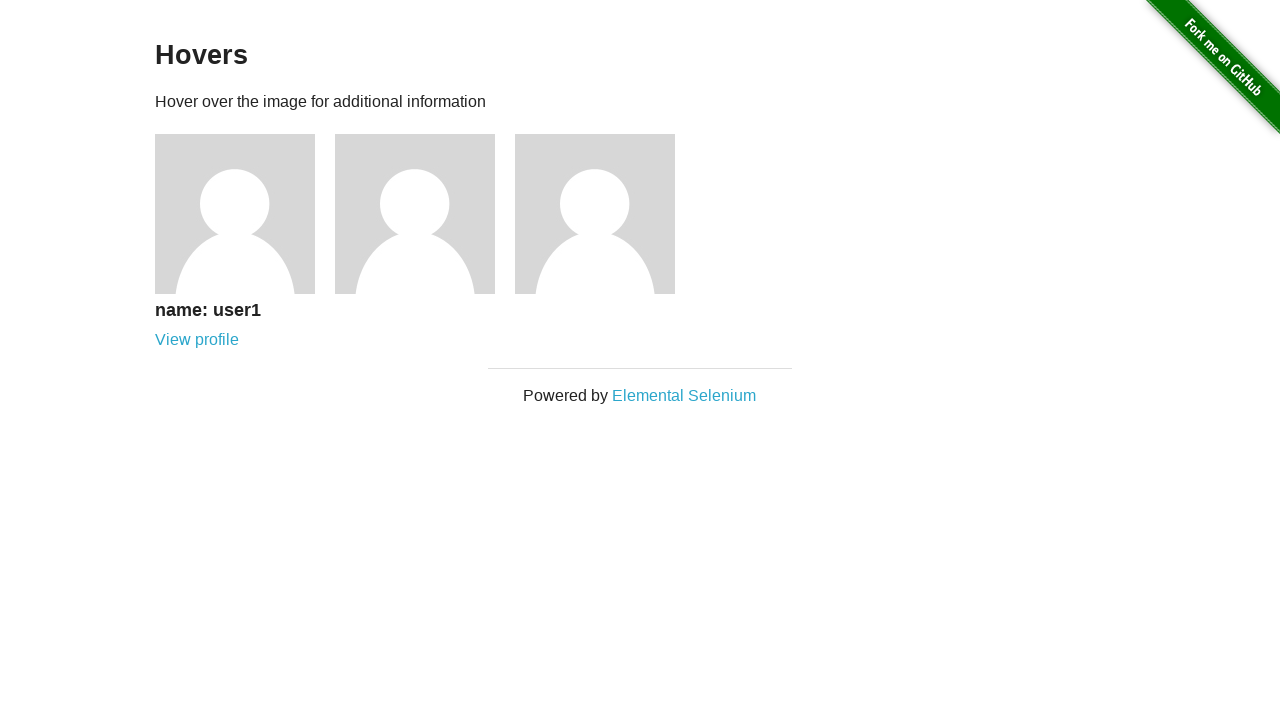